Tests JavaScript prompt/alert handling on W3Schools by switching to an iframe, clicking a "Try it" button to trigger a prompt alert, and accepting the alert dialog.

Starting URL: https://www.w3schools.com/js/tryit.asp?filename=tryjs_prompt

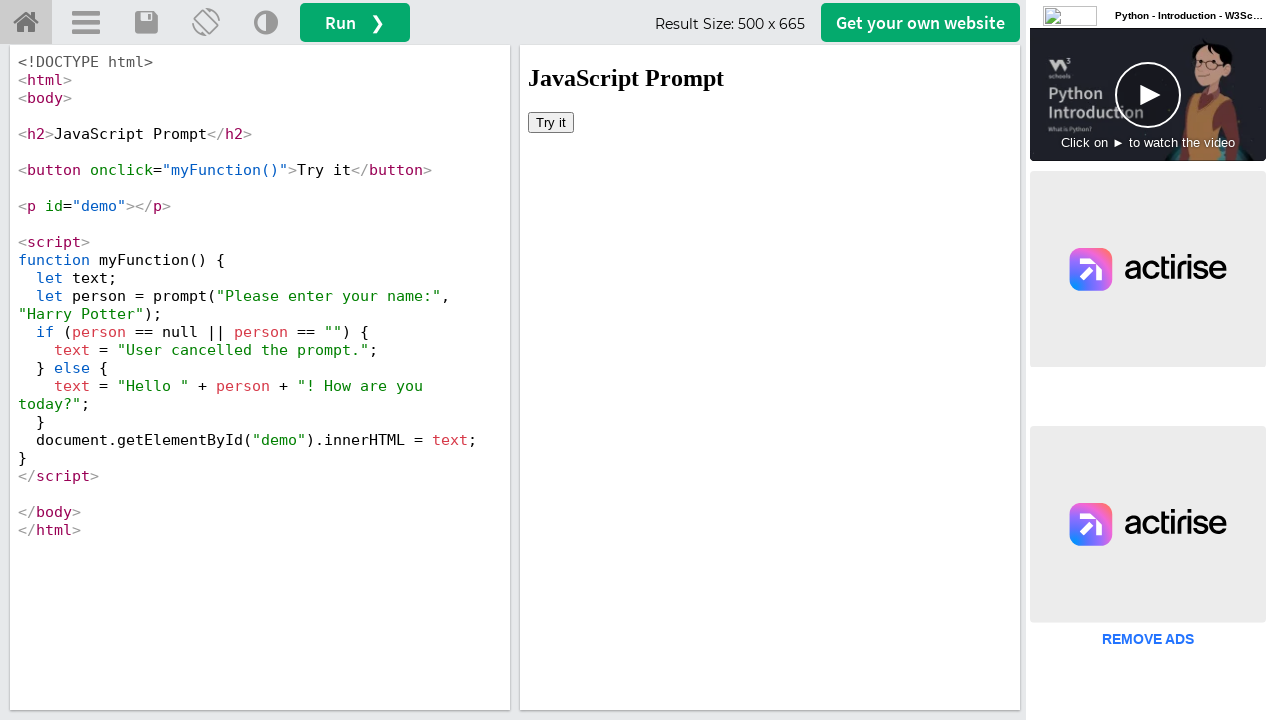

Located iframe with ID 'iframeResult'
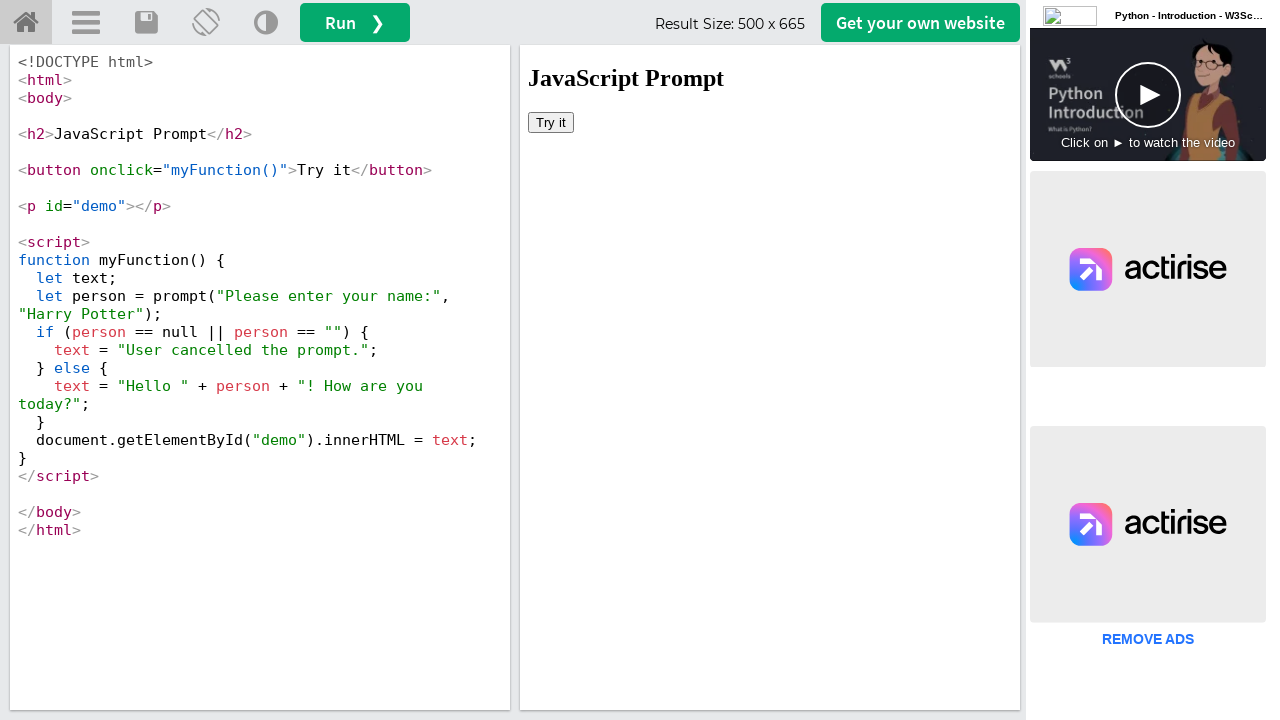

Registered dialog event handler to accept alerts
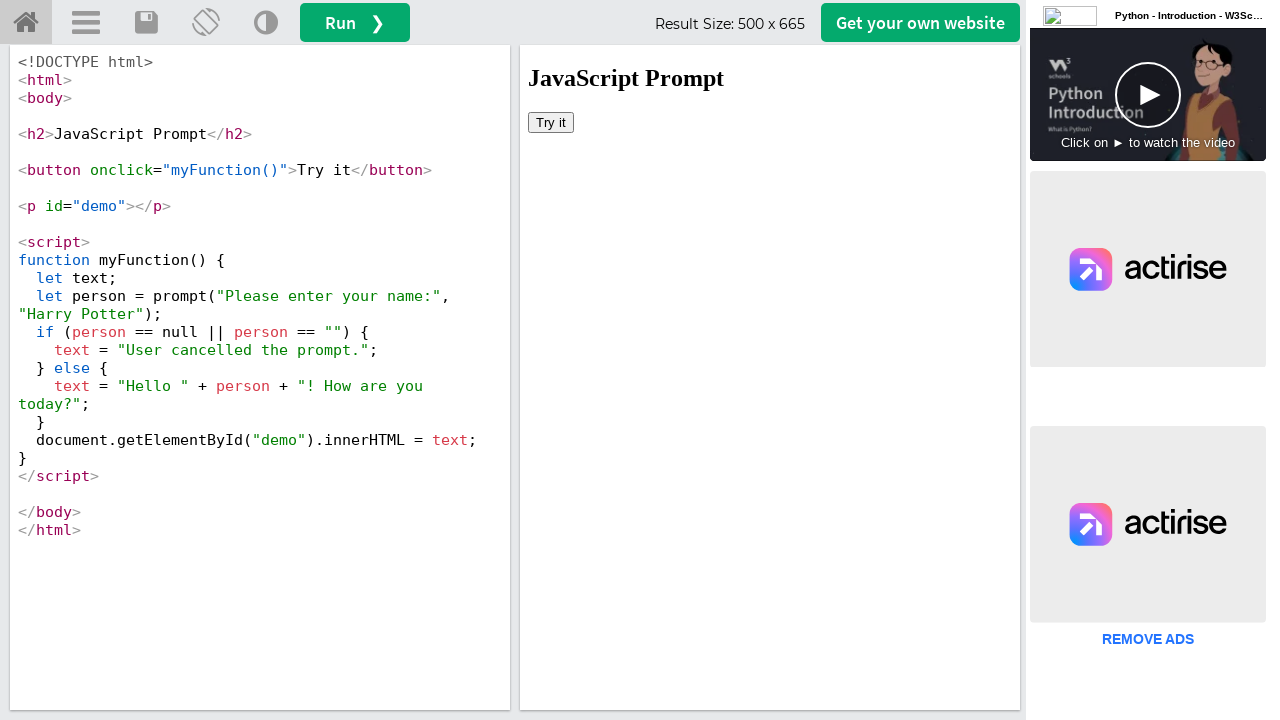

Clicked 'Try it' button to trigger prompt alert at (551, 122) on #iframeResult >> internal:control=enter-frame >> xpath=//button[text()='Try it']
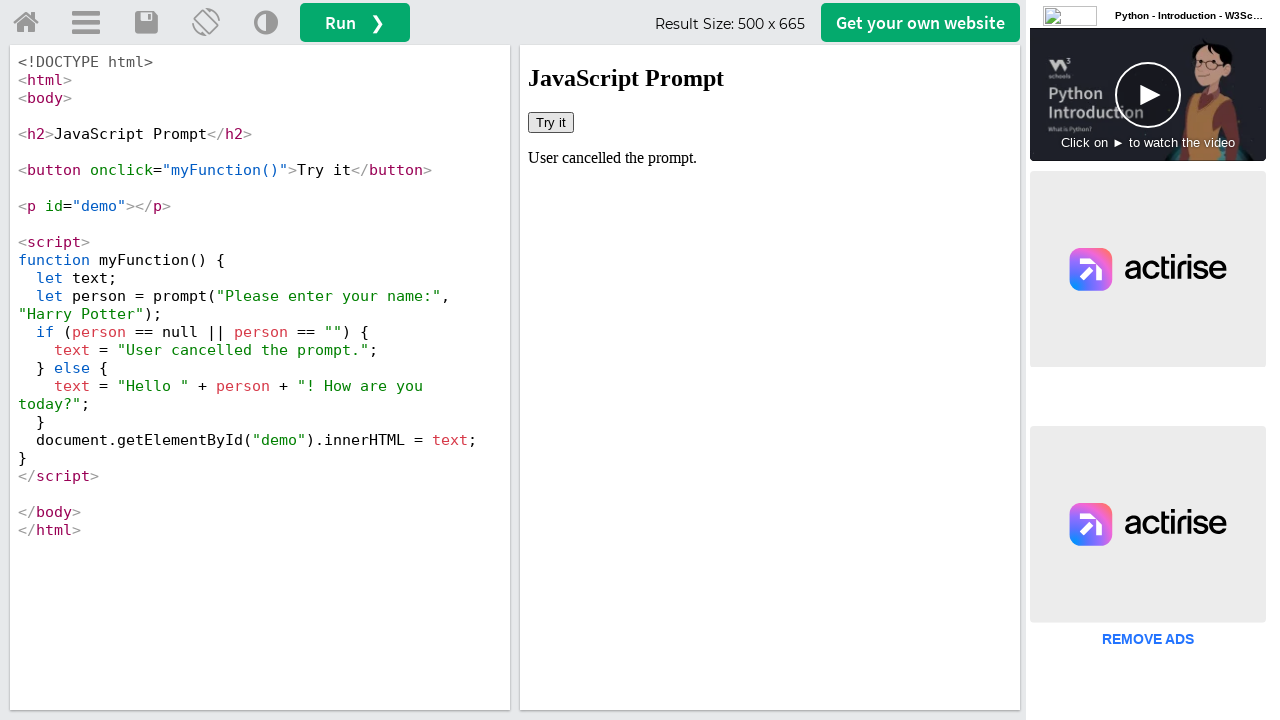

Waited 1000ms for dialog to be handled
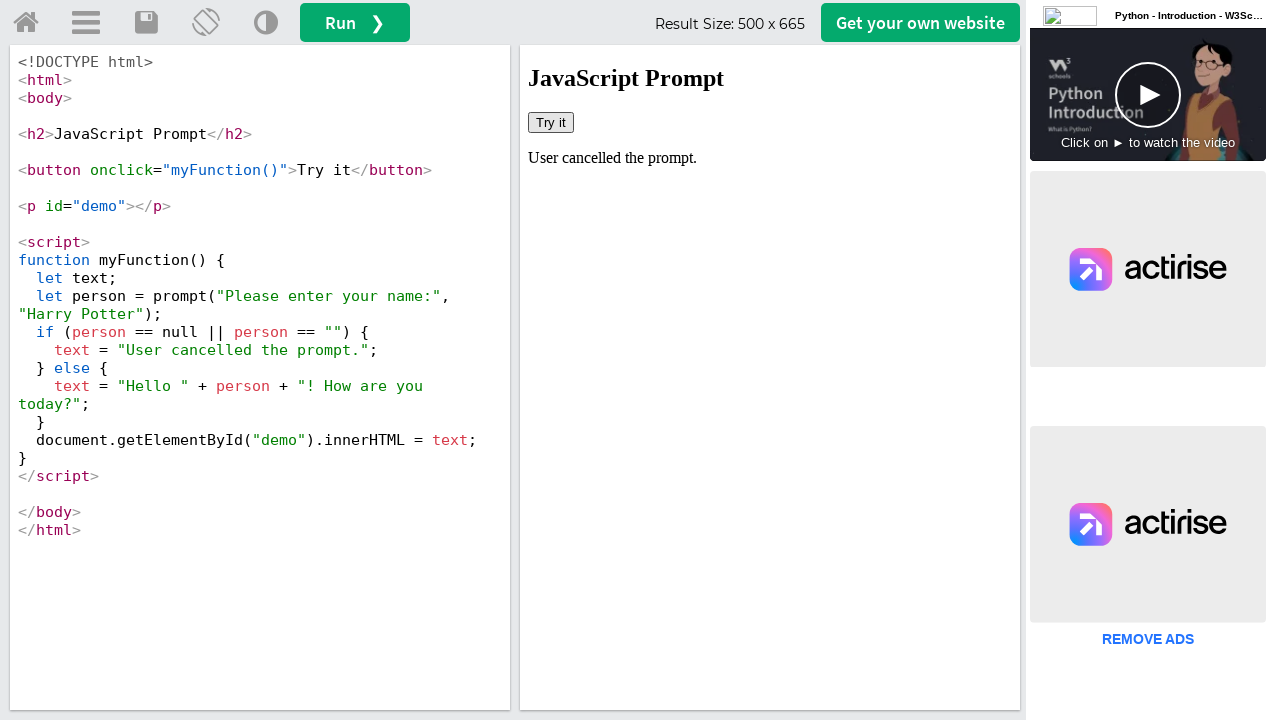

Retrieved result text after accepting prompt: 'User cancelled the prompt.'
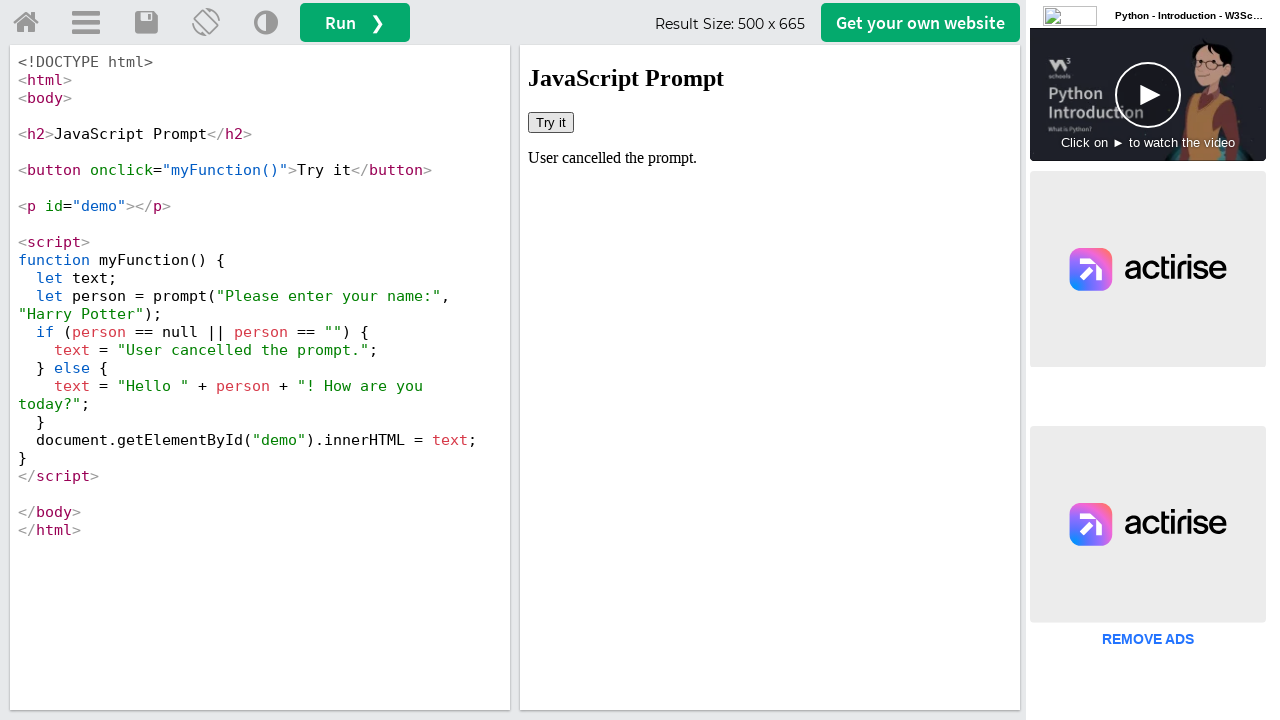

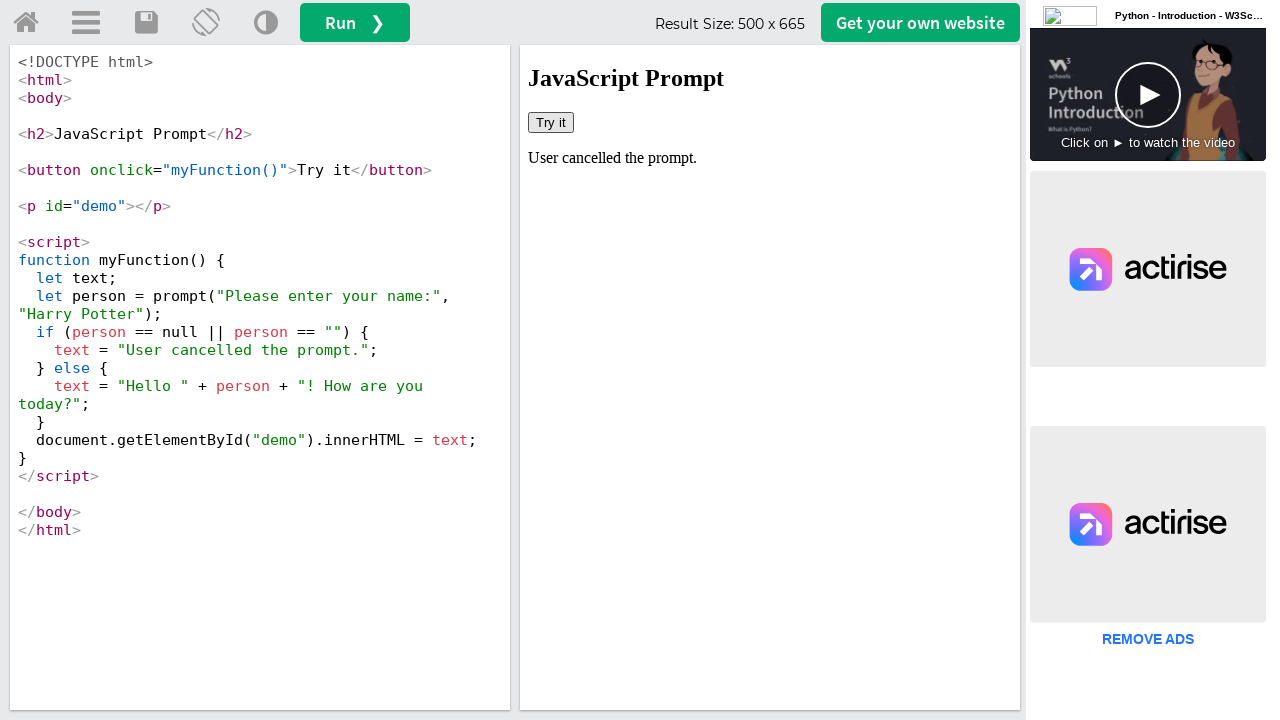